Tests navigation through Java API documentation frames by clicking through package links and verifying the interface page loads correctly

Starting URL: https://docs.oracle.com/javase/8/docs/api

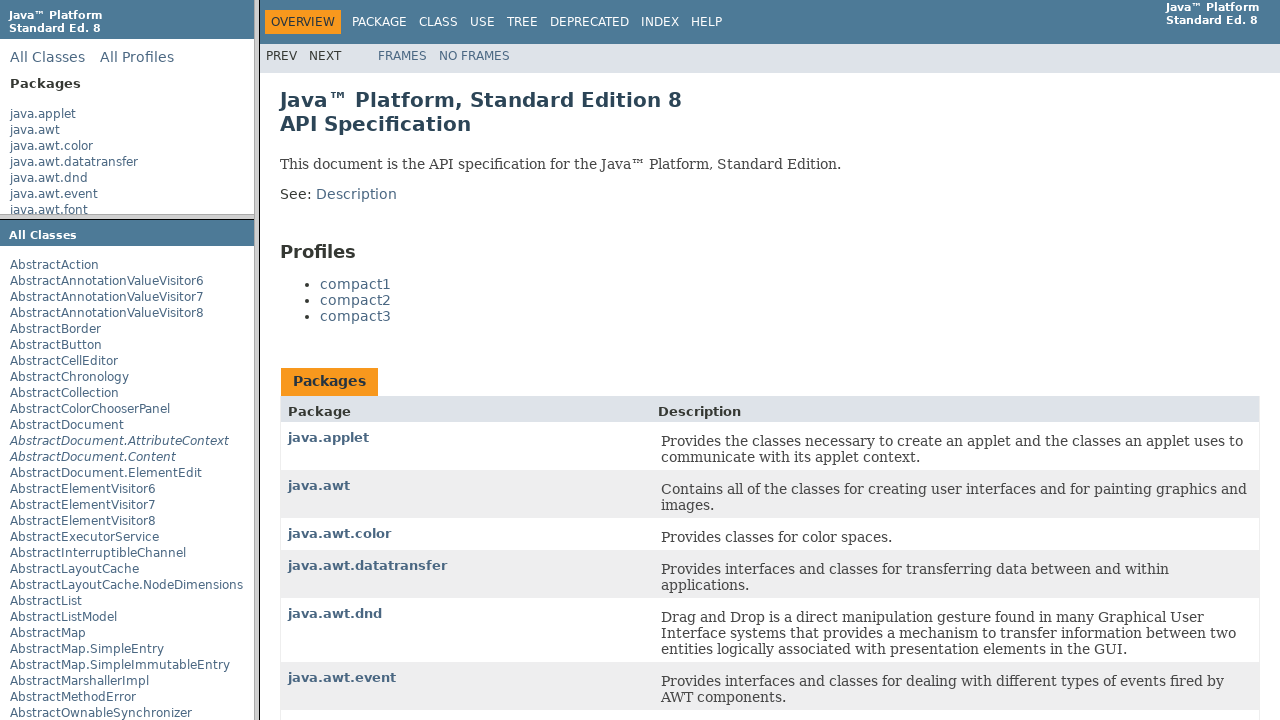

Retrieved packageListFrame reference
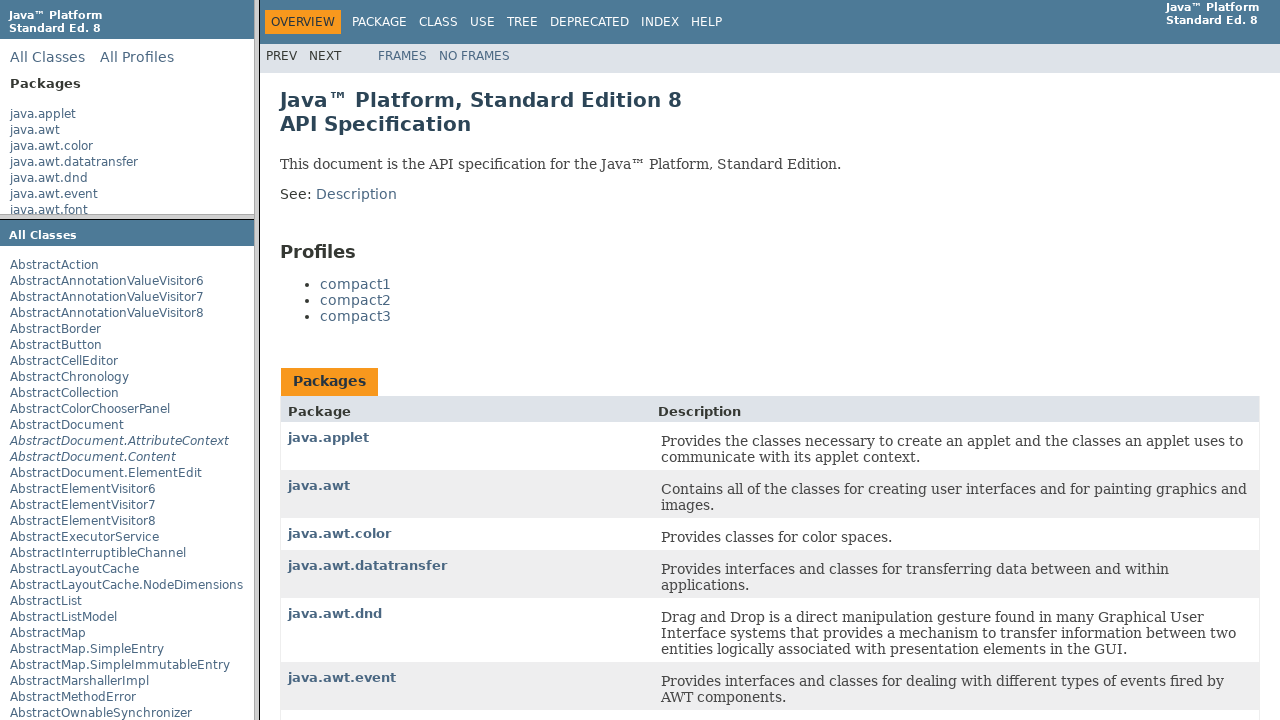

Clicked java.io package link in package list frame at (29, 107) on text=java.io
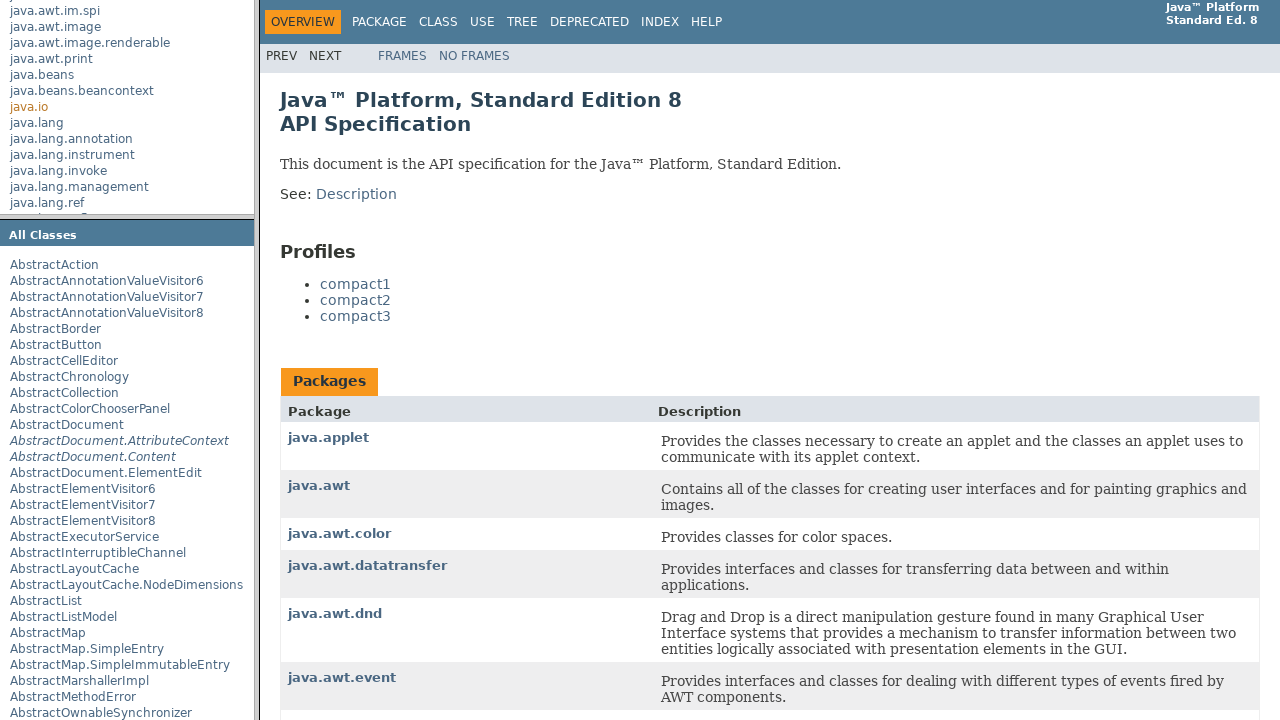

Waited 2 seconds for package frame to update
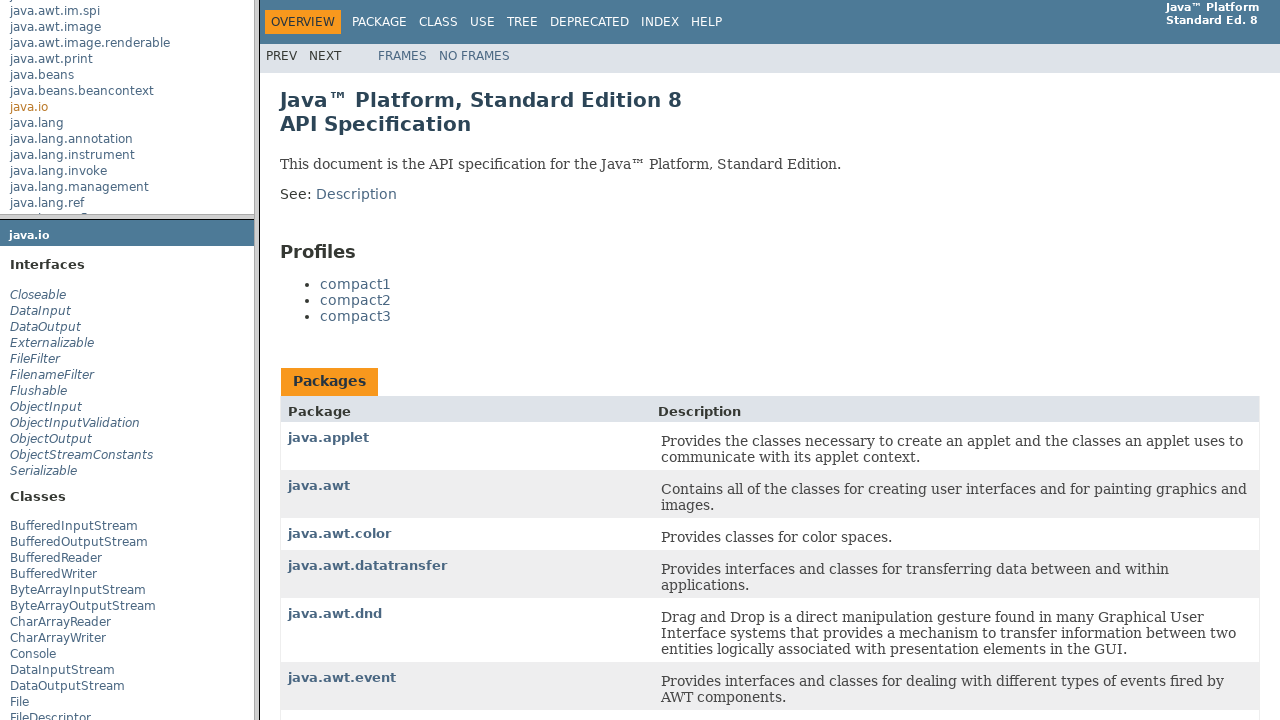

Retrieved packageFrame reference
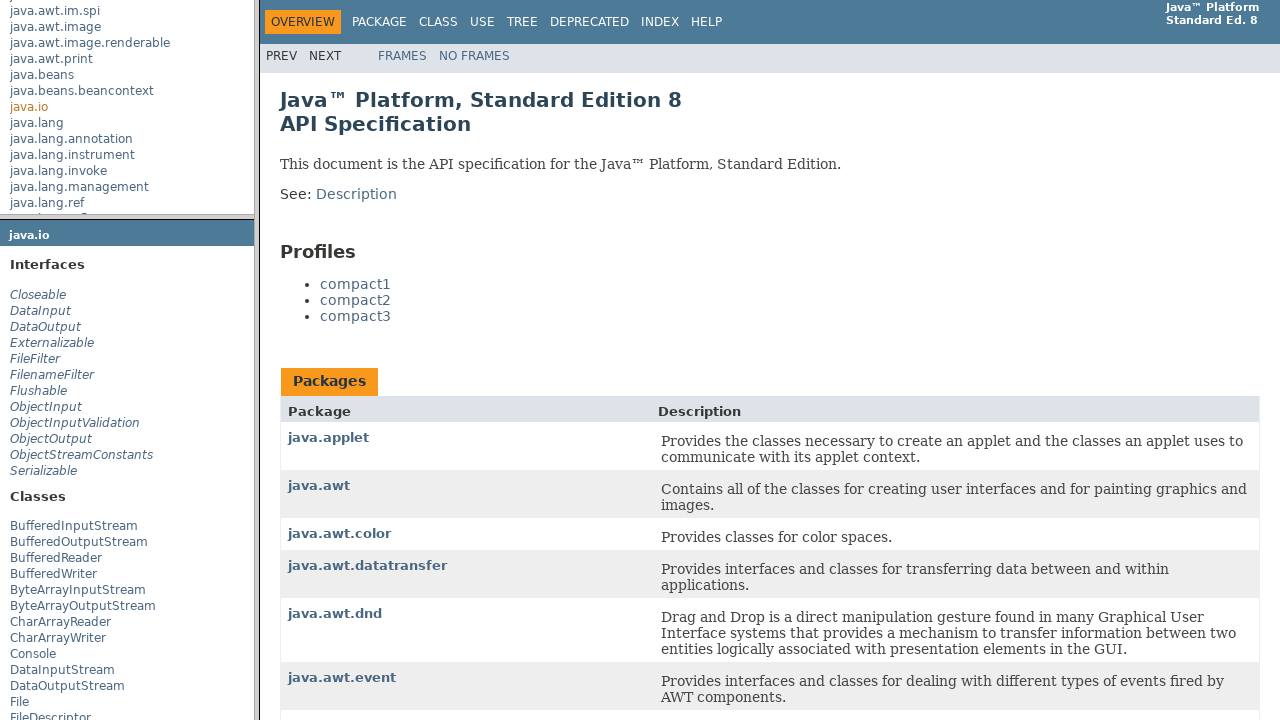

Clicked FileFilter interface link in package frame at (35, 359) on text=FileFilter
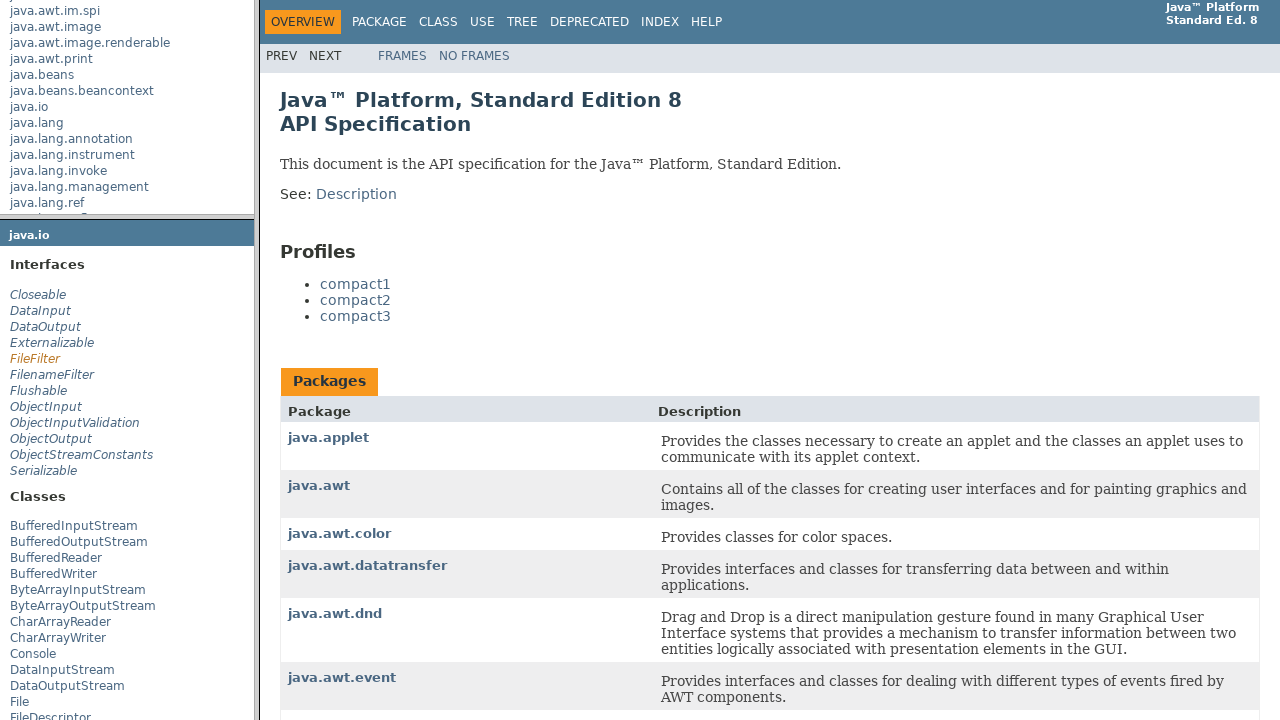

Waited 2 seconds for class frame to load
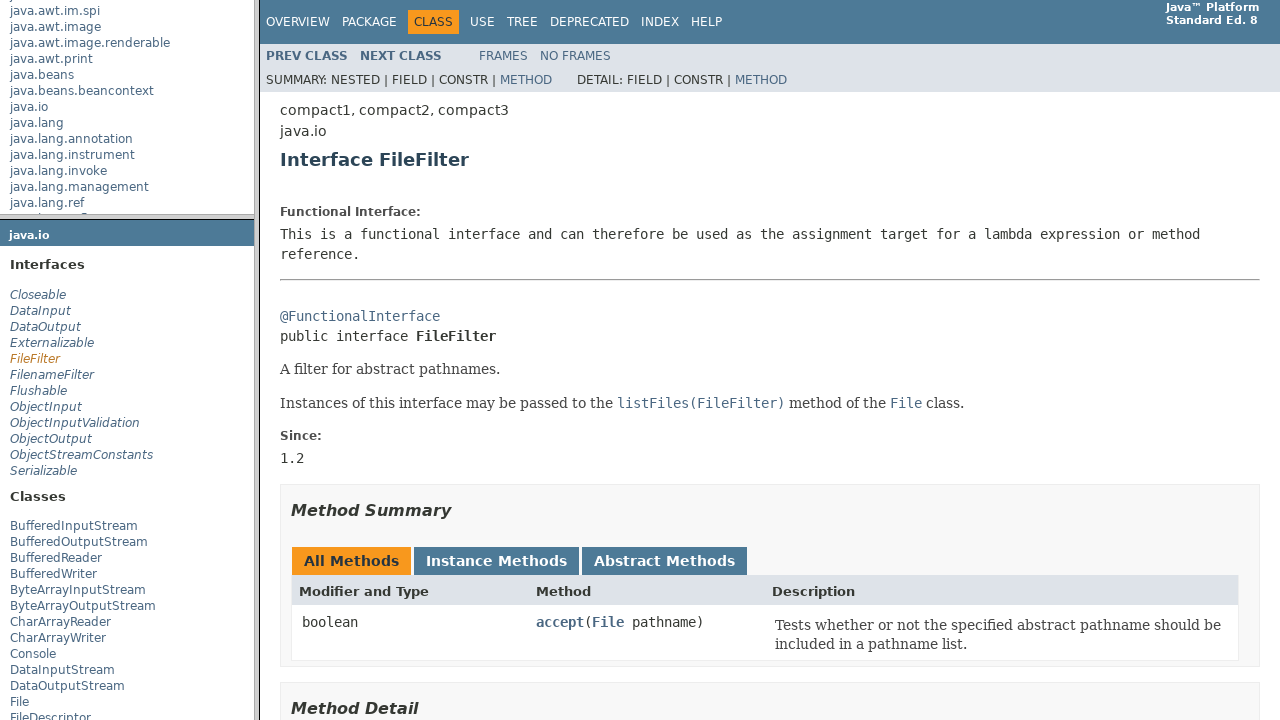

Retrieved classFrame reference
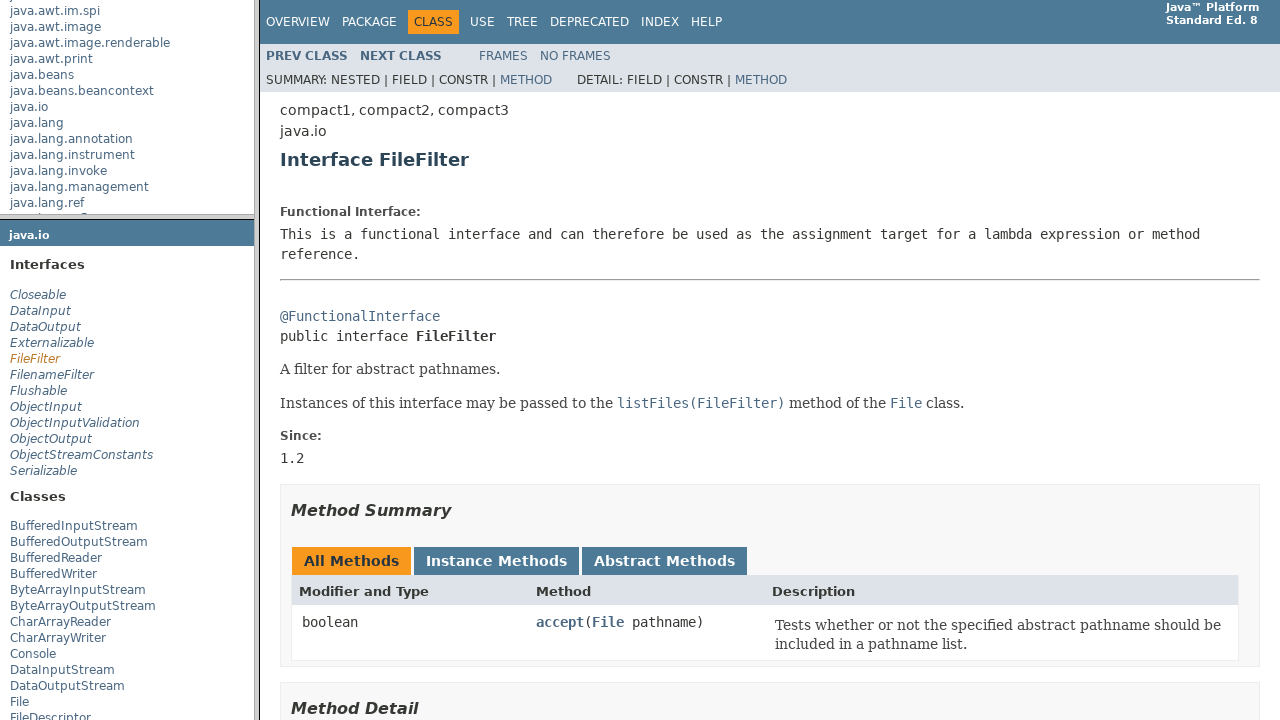

Located title element with class 'title' in class frame
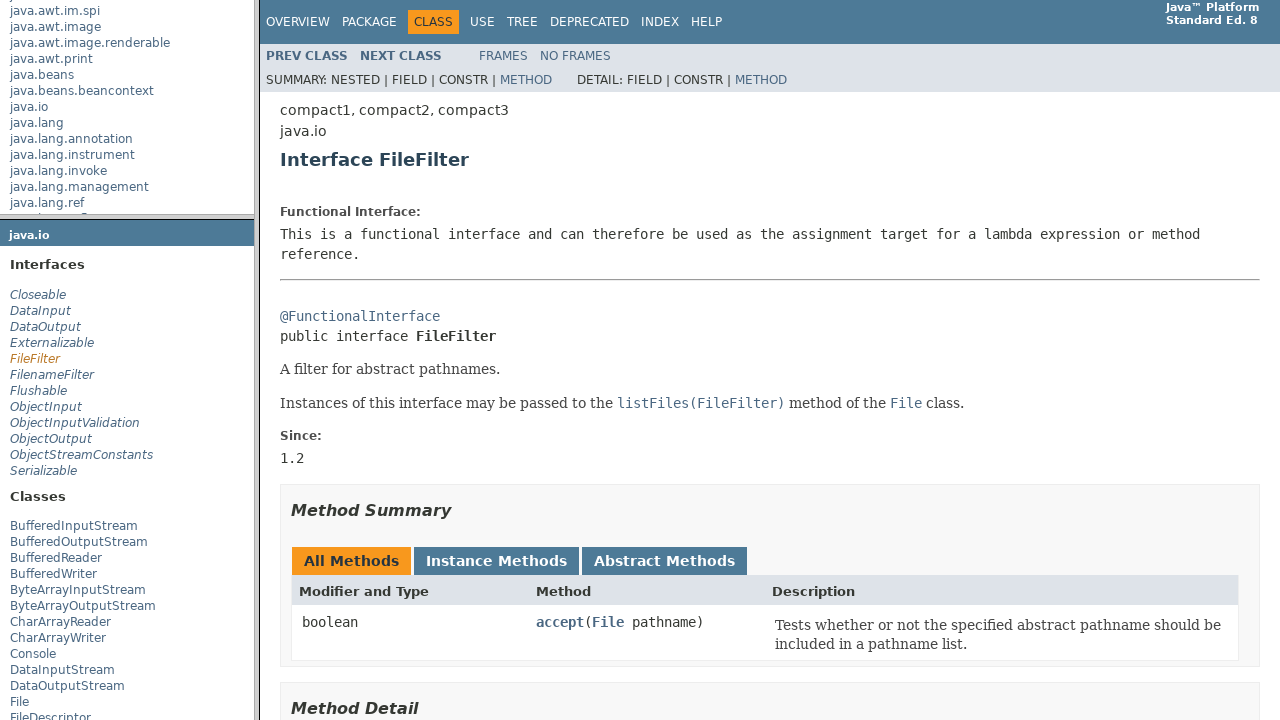

Verified that title element contains 'Interface FileFilter'
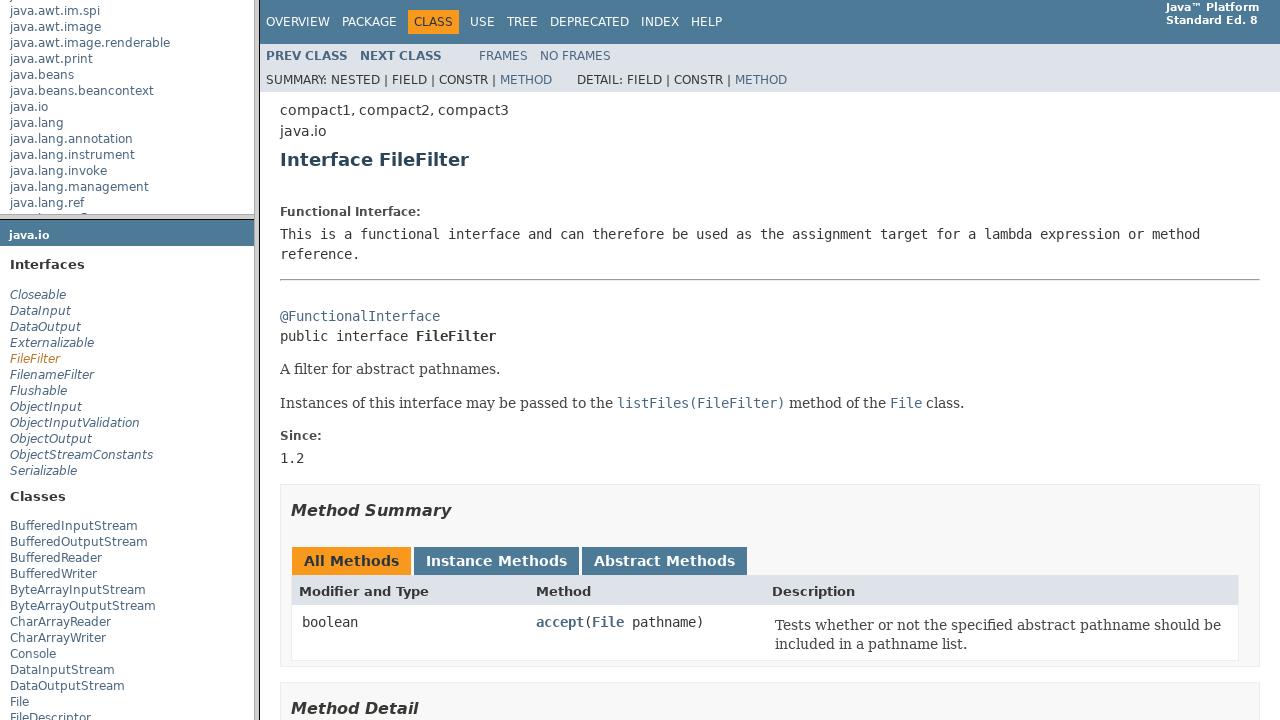

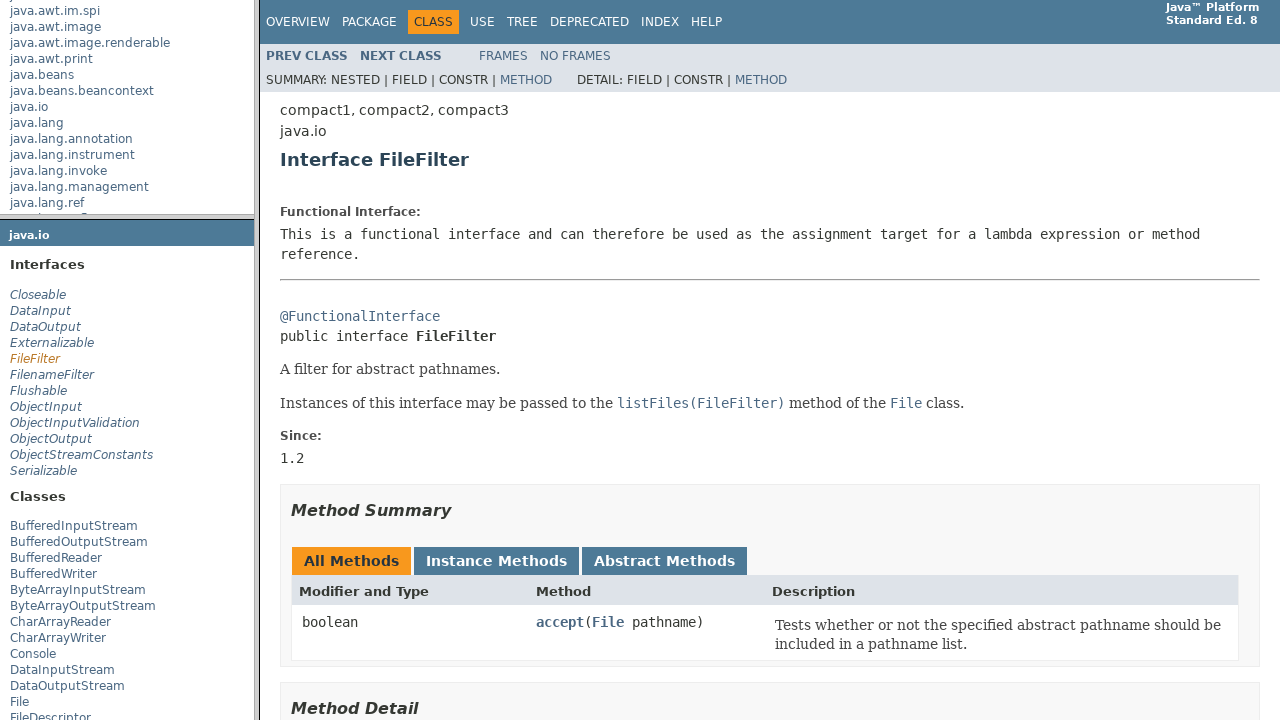